Tests datalist input by entering a city name from the available options

Starting URL: https://www.selenium.dev/selenium/web/web-form.html

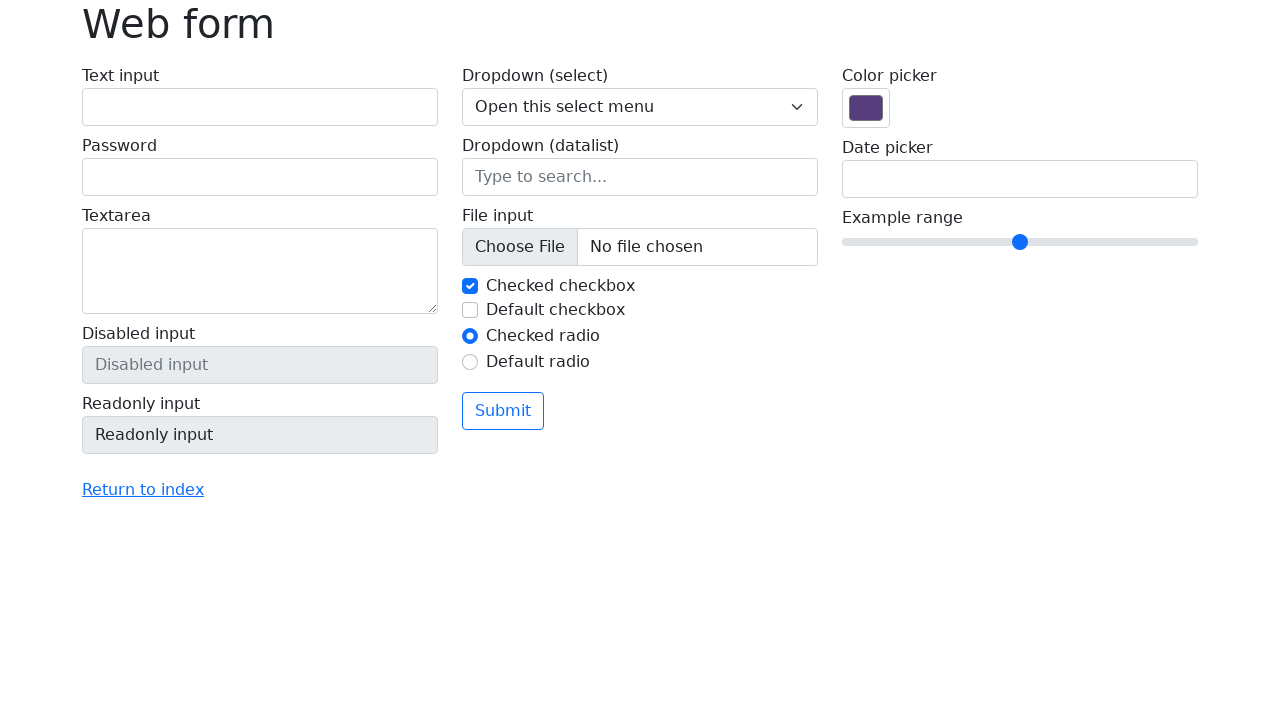

Navigated to web form page
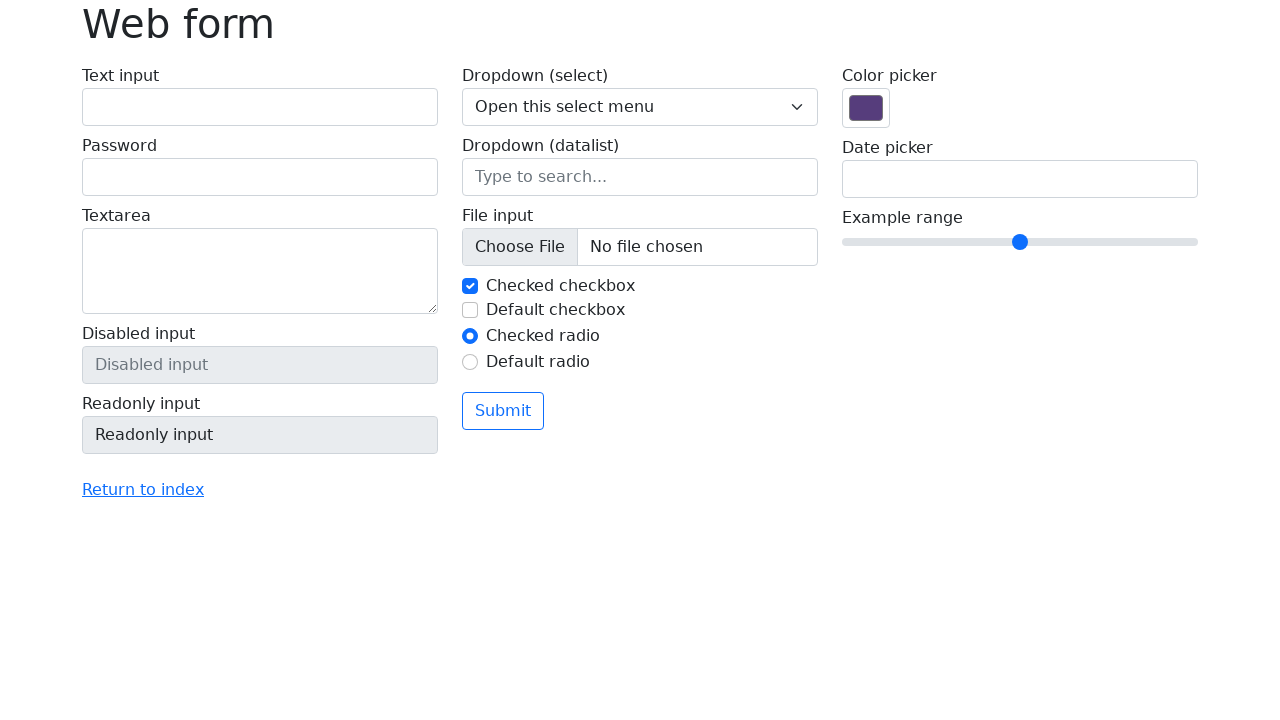

Filled datalist input with 'San Francisco' on input[name='my-datalist']
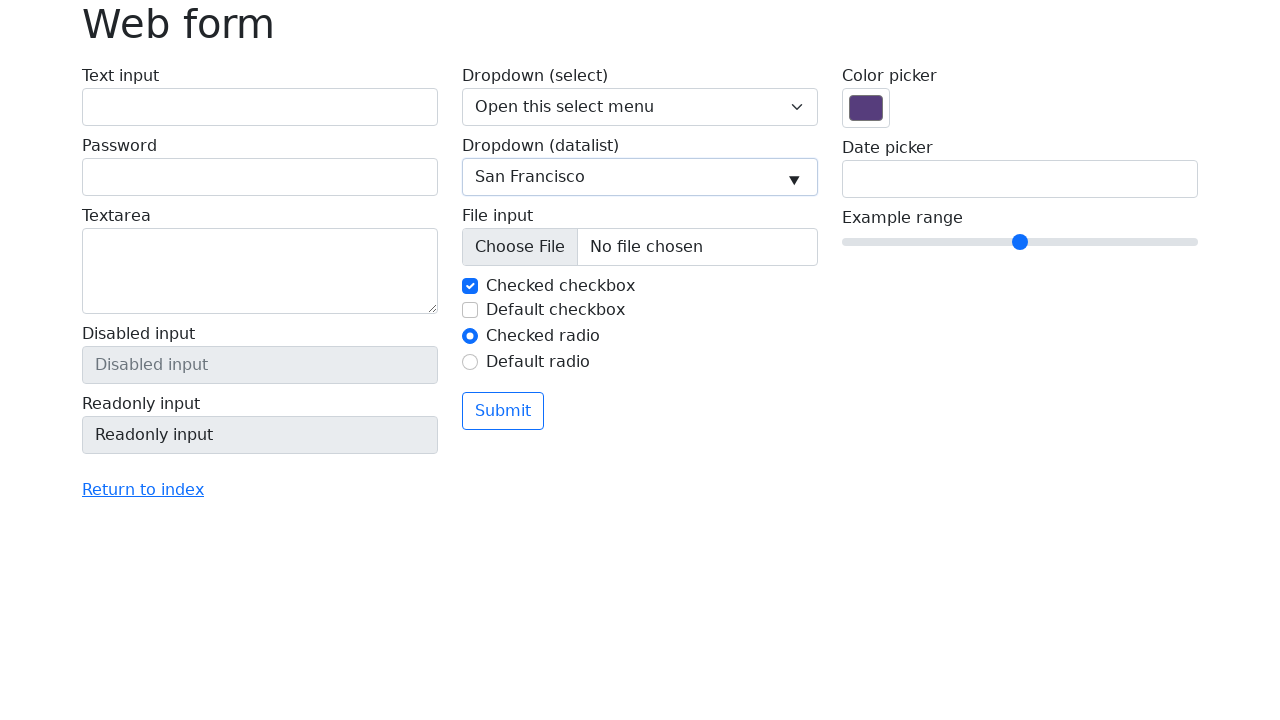

Verified datalist input value is 'San Francisco'
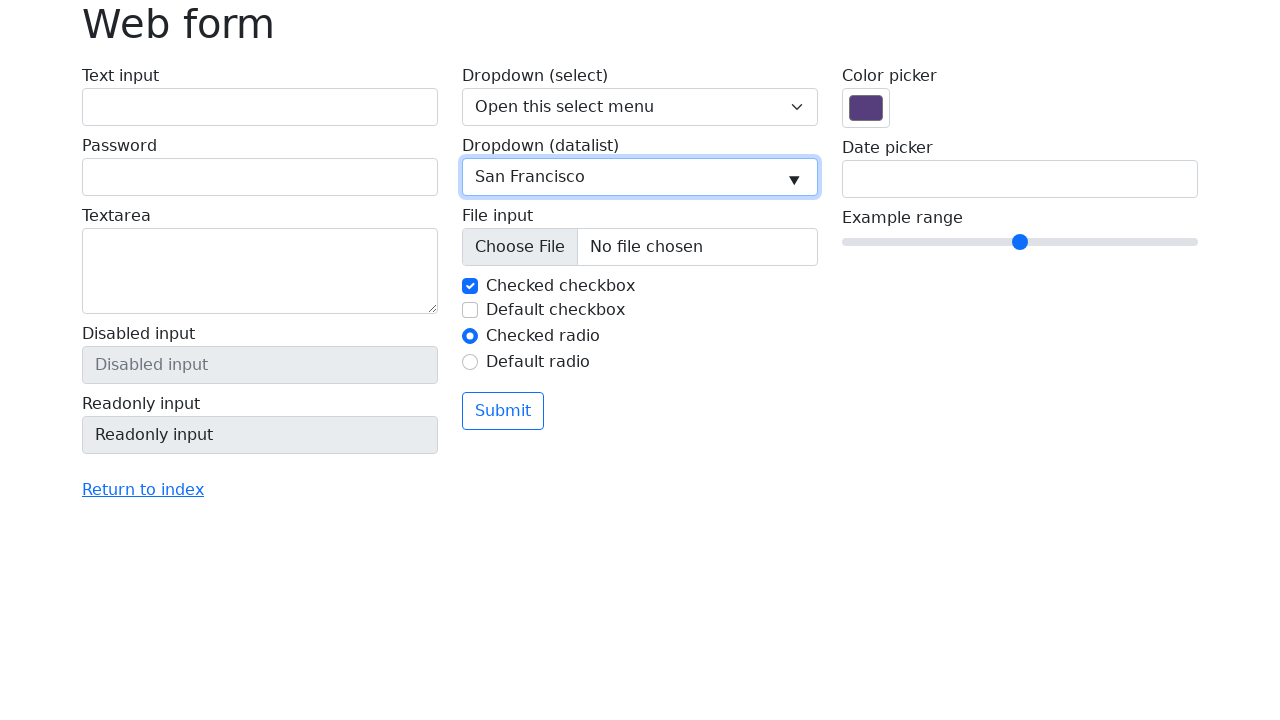

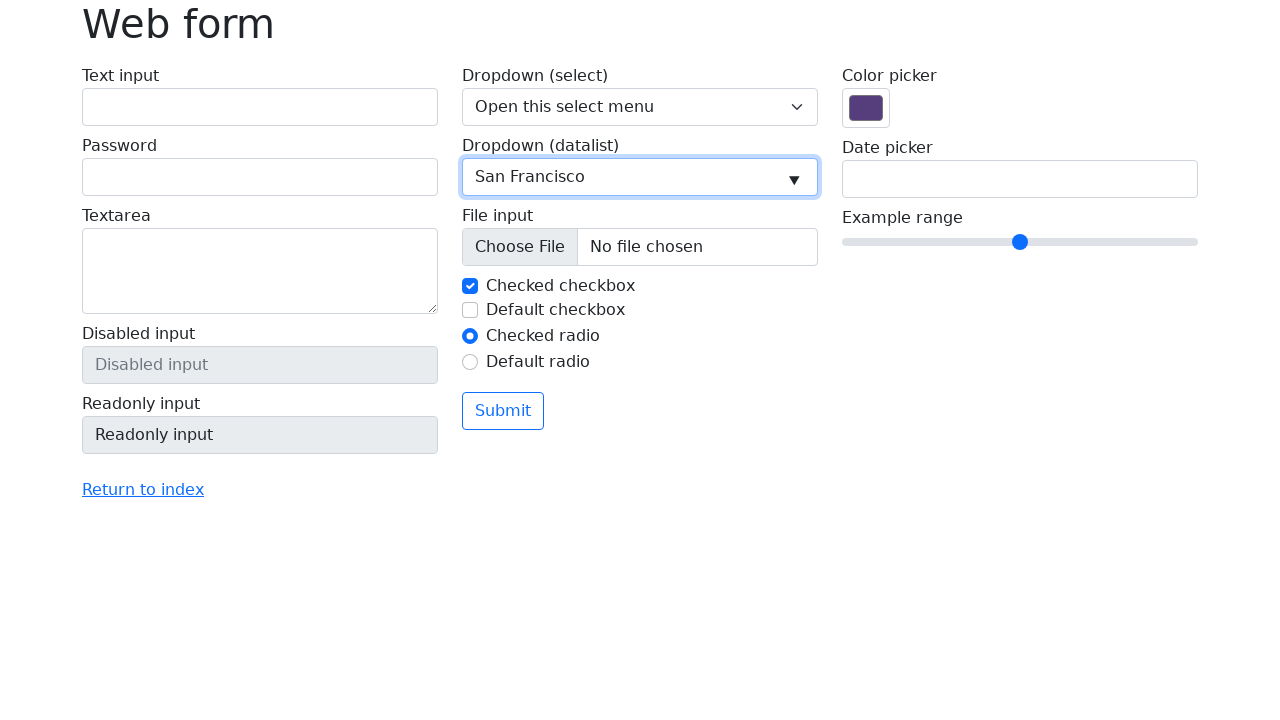